Tests browser tab handling by clicking a button that opens a new tab, then switches between the parent and child windows to verify the tab functionality works correctly.

Starting URL: https://demoqa.com/browser-windows/

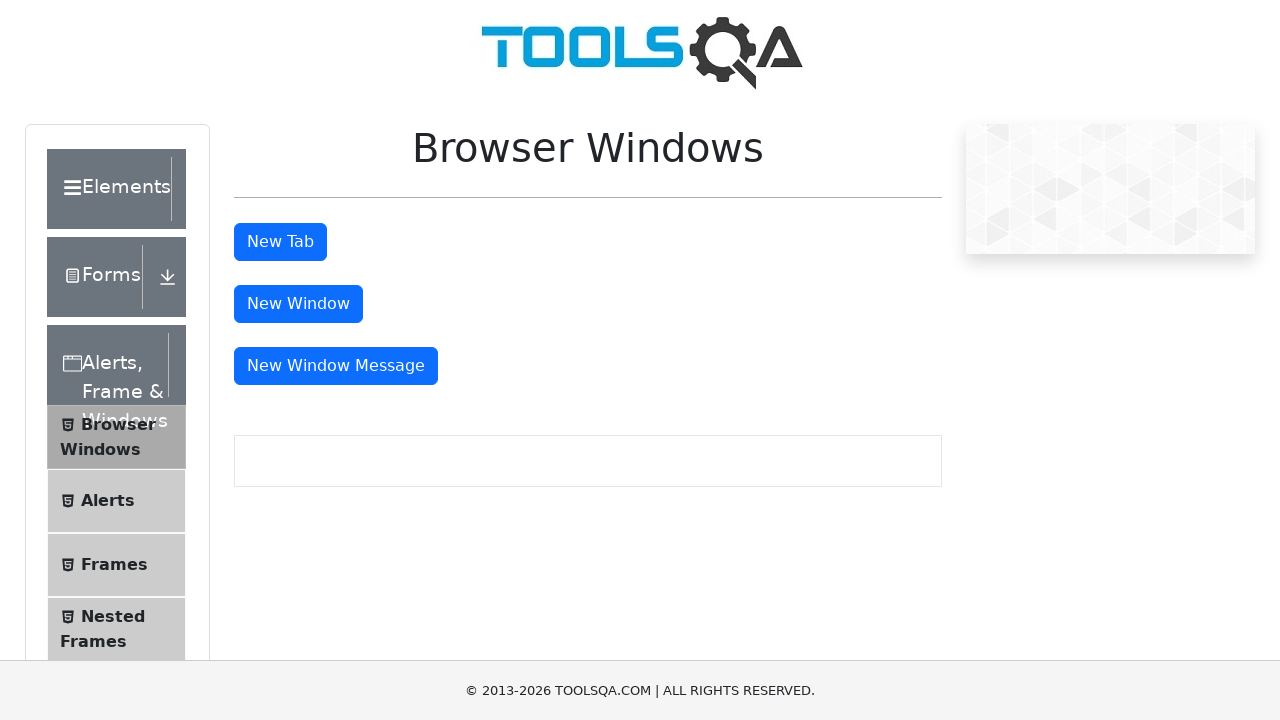

Clicked button to open new tab at (280, 242) on #tabButton
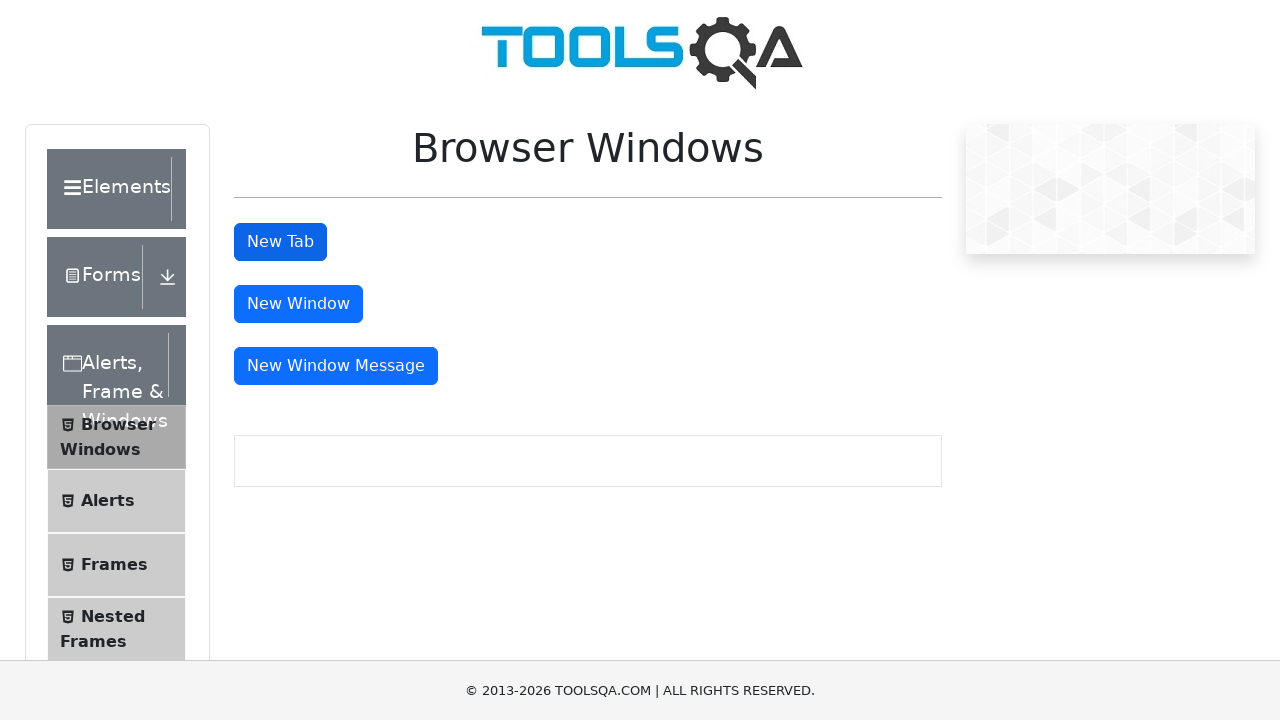

Waited for new tab to open
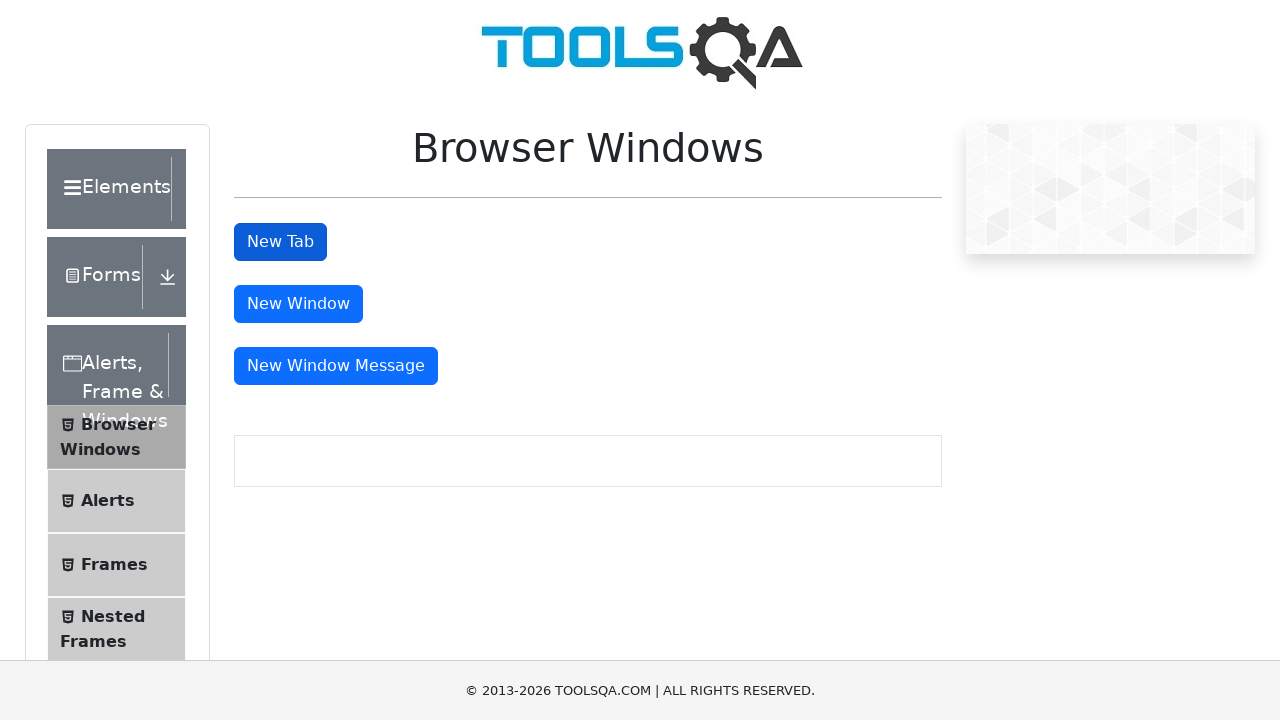

Retrieved all open pages/tabs from context
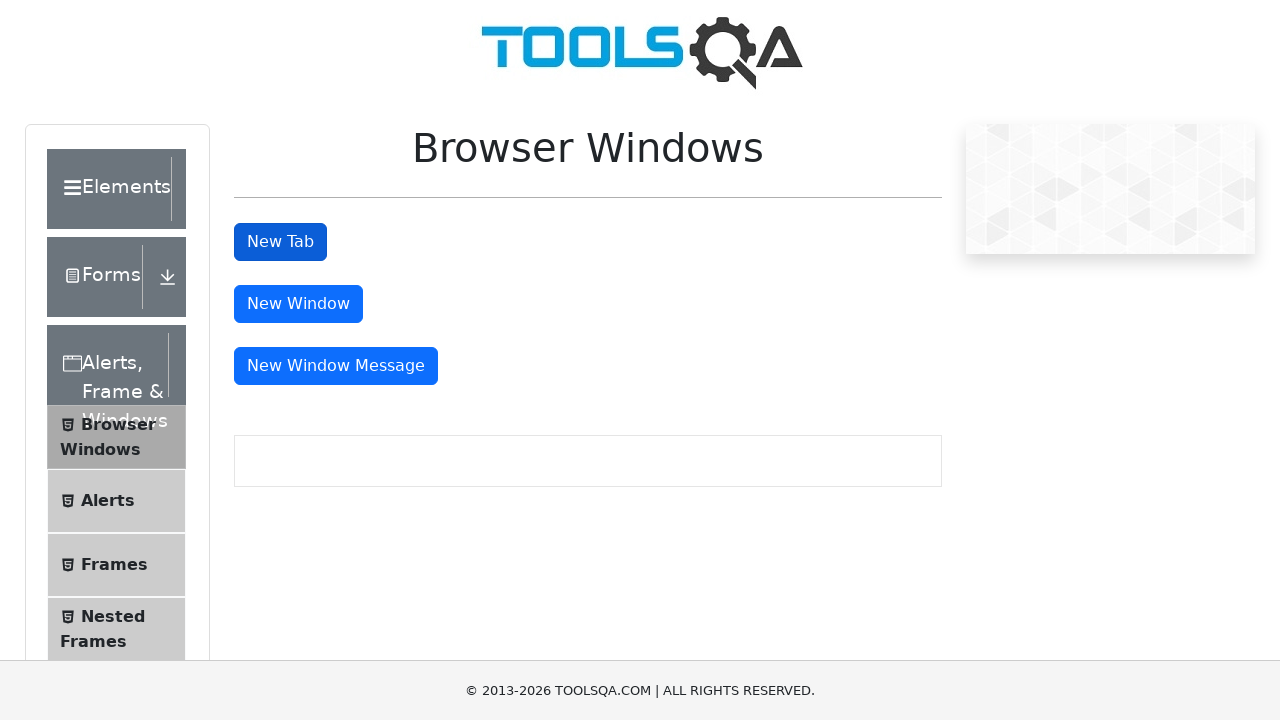

Verified multiple tabs are open (assertion passed)
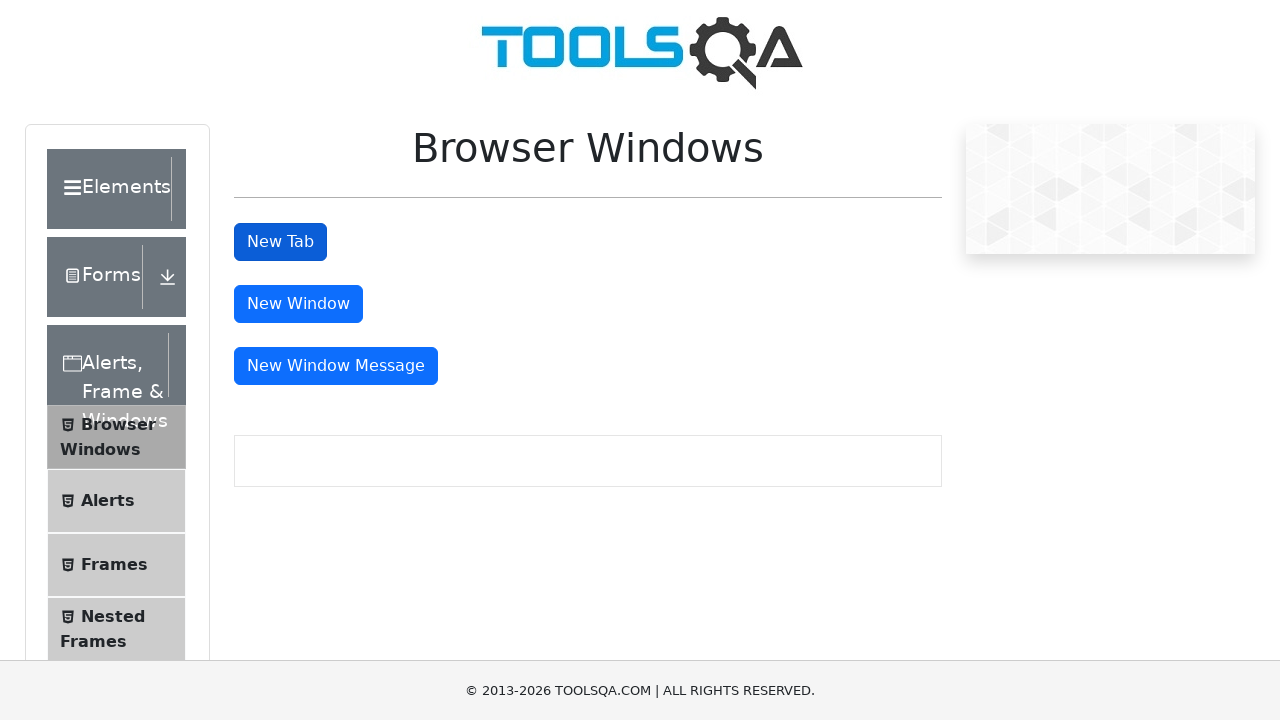

Retrieved parent tab title: demosite
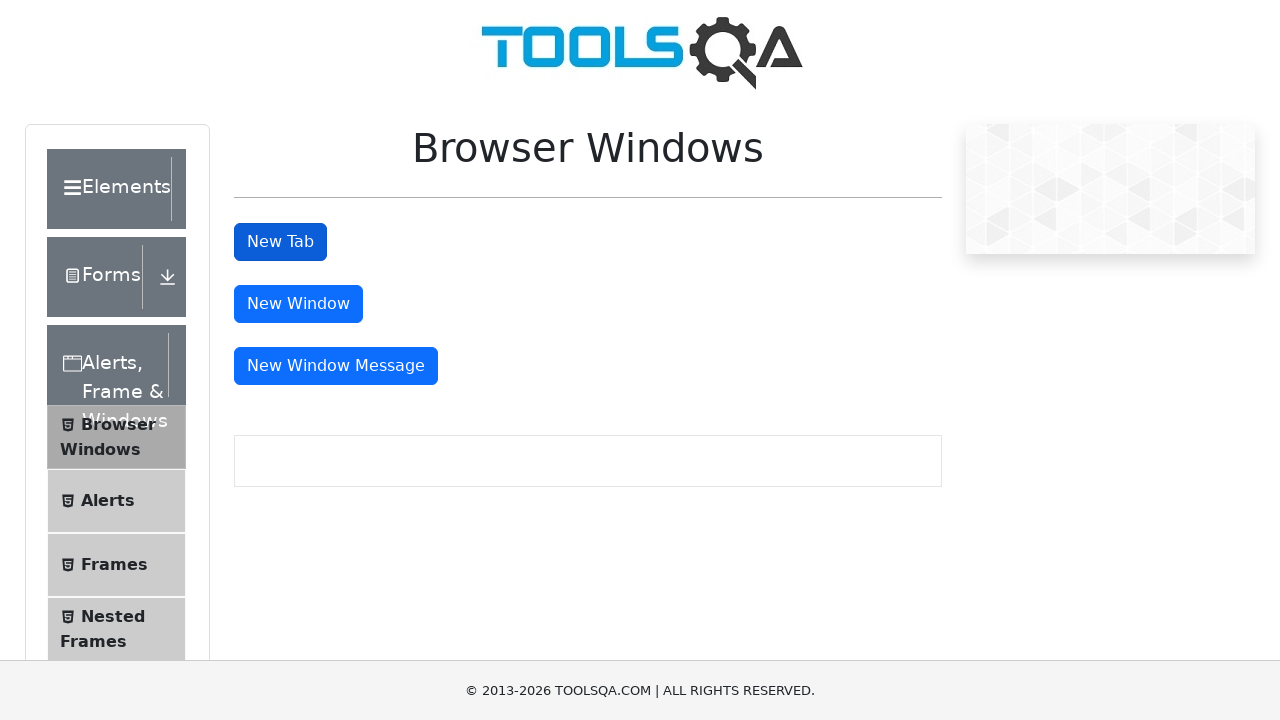

Switched to child tab
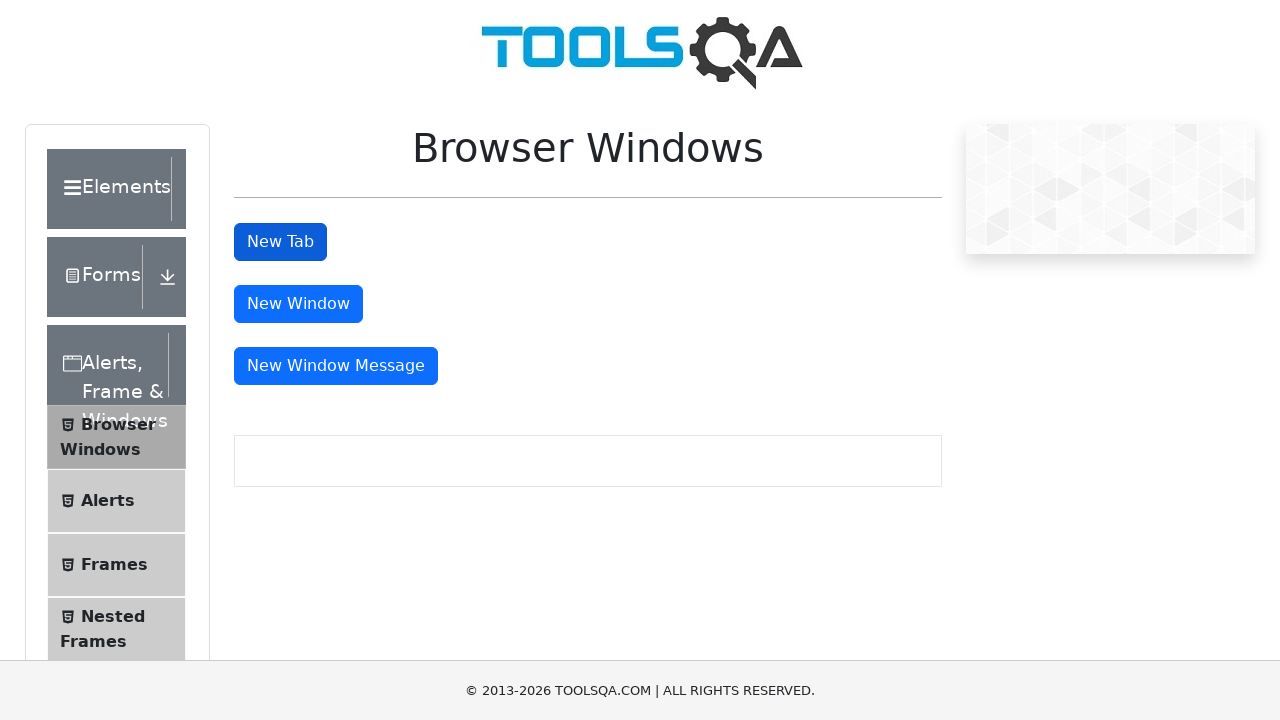

Retrieved child tab URL: https://demoqa.com/sample
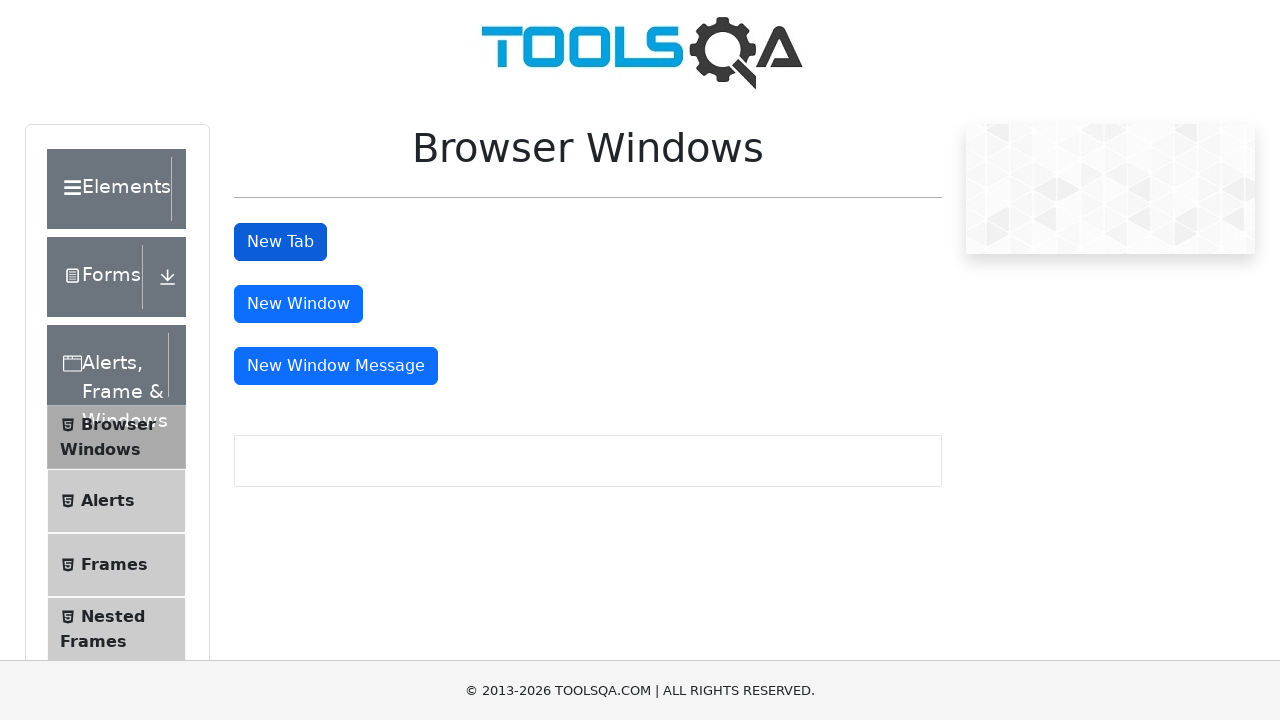

Child tab fully loaded (domcontentloaded state)
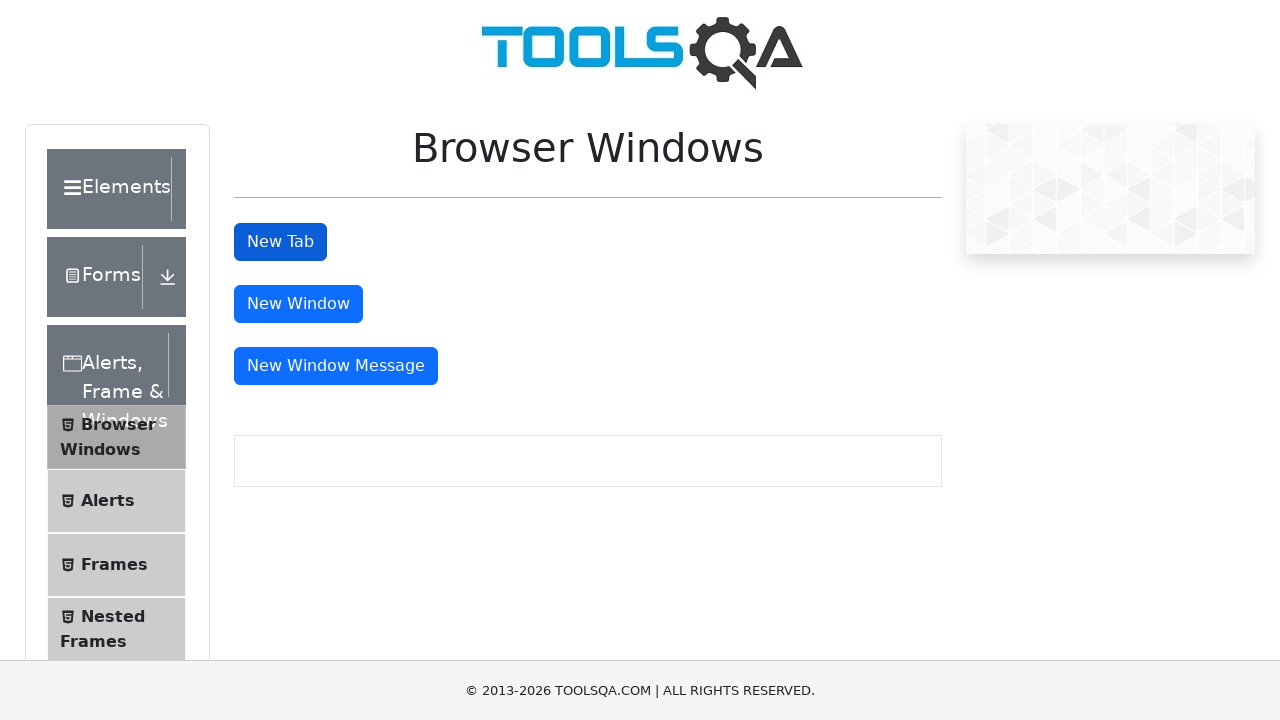

Closed child tab
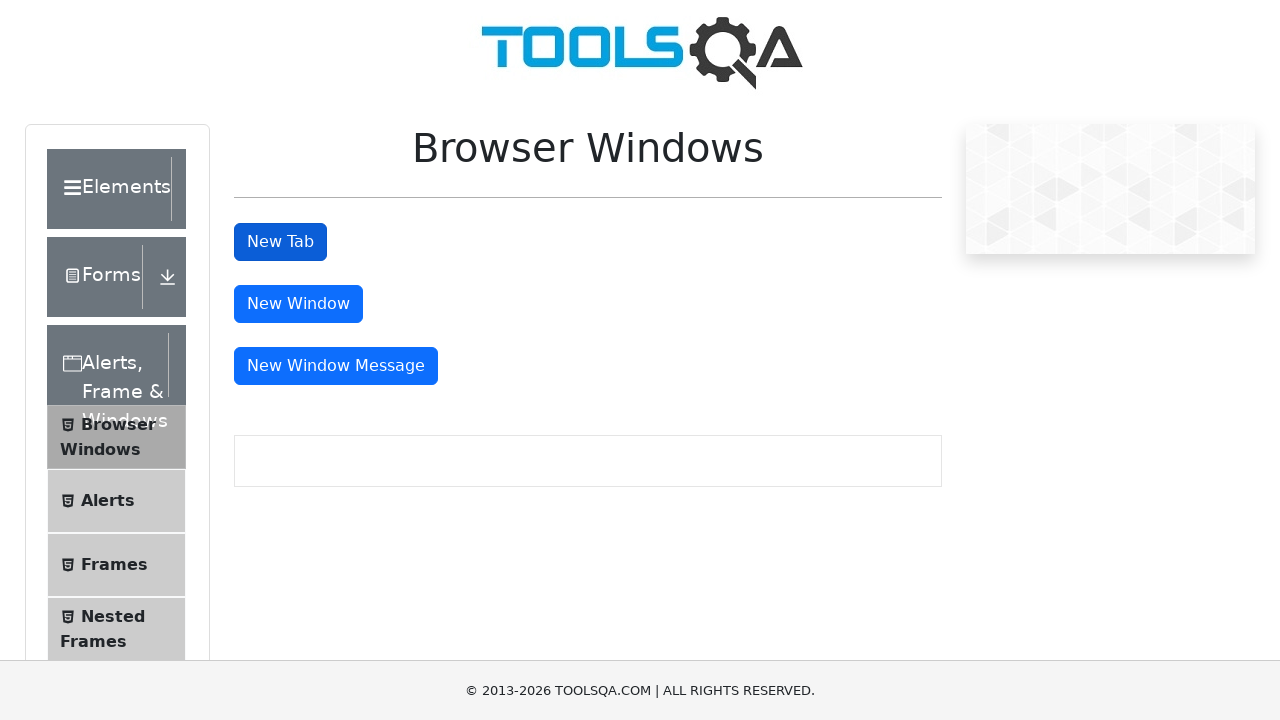

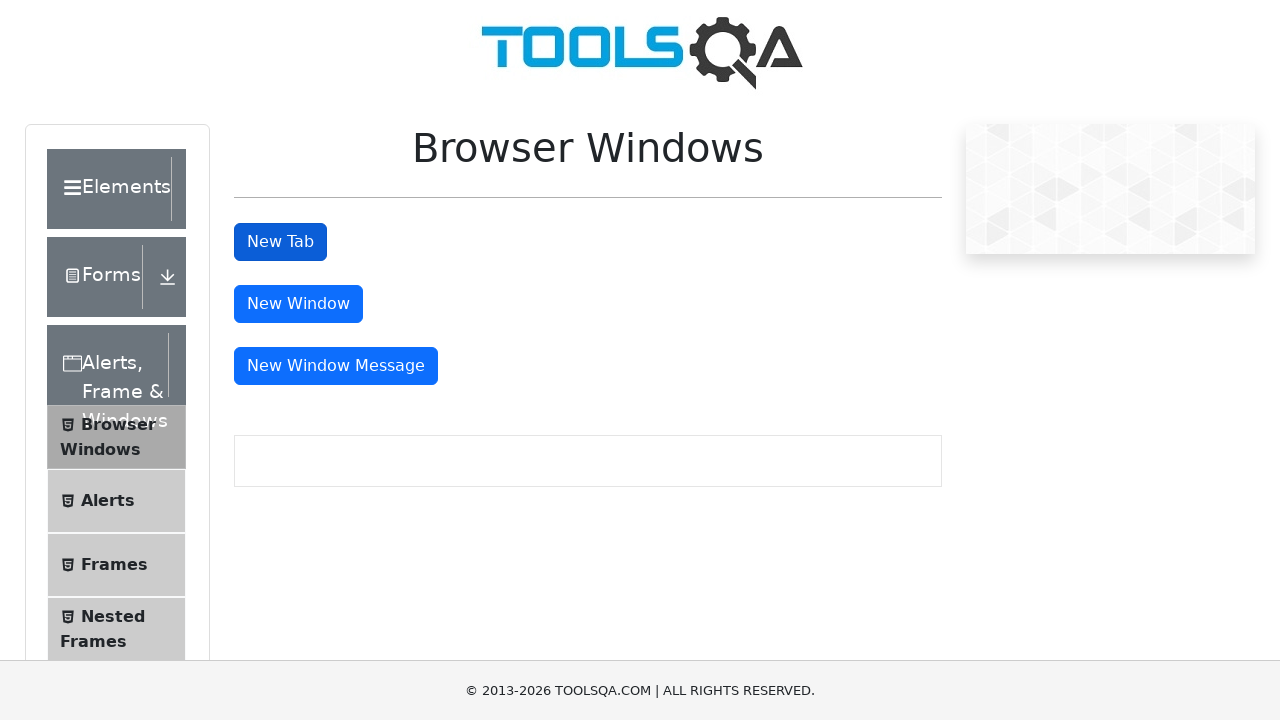